Tests confirm alert handling by navigating to the confirm alert tab, triggering a confirm box, and dismissing it using the cancel button

Starting URL: http://demo.automationtesting.in/Alerts.html

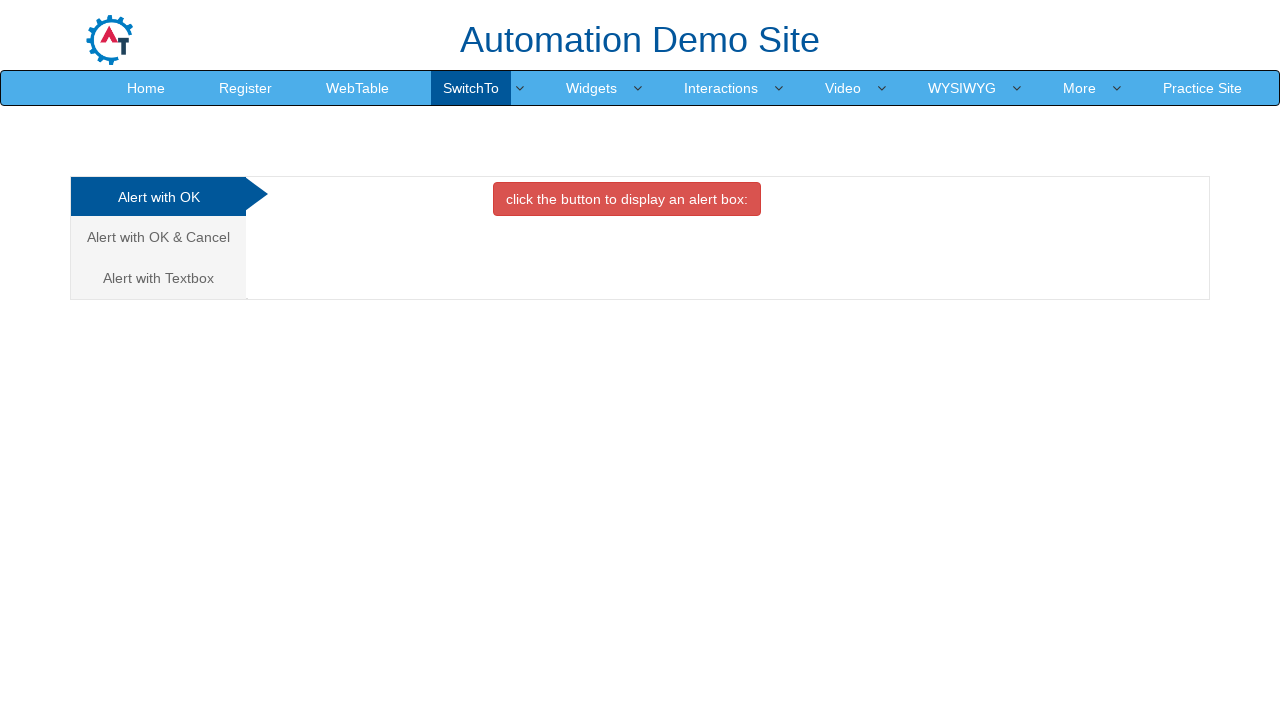

Clicked on the Cancel/Confirm tab at (158, 237) on xpath=//a[@href='#CancelTab']
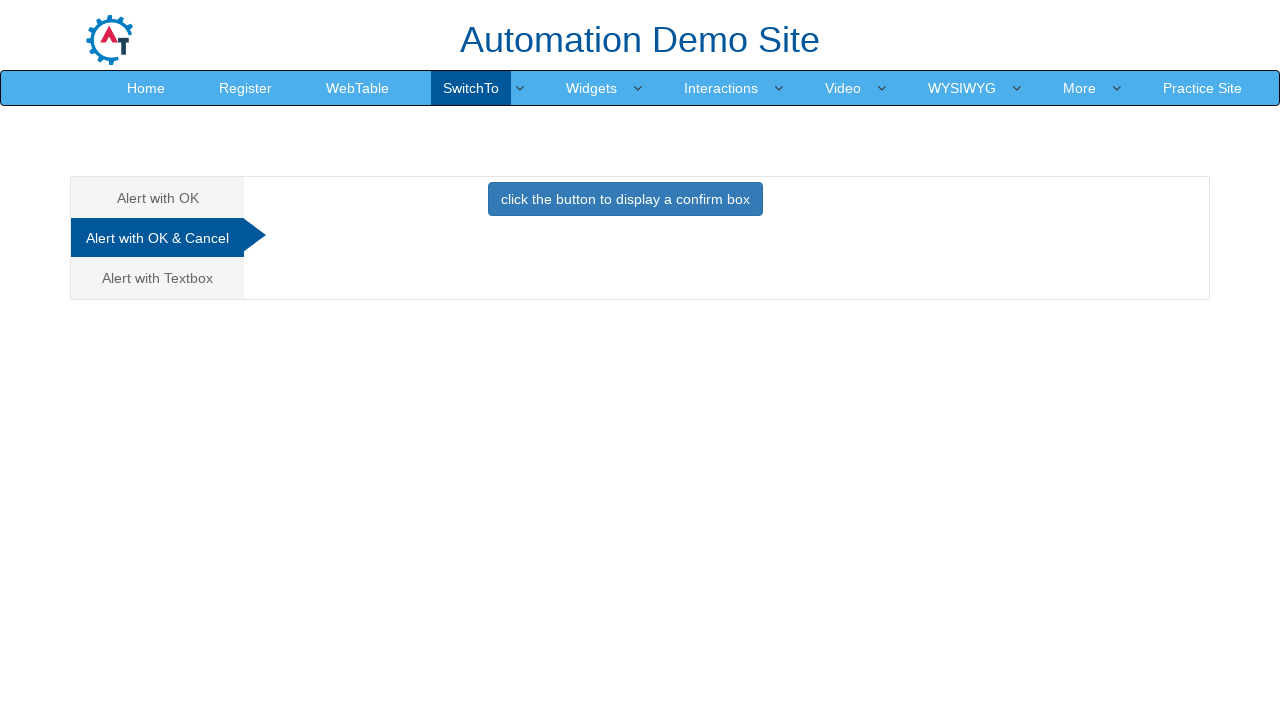

Clicked button to trigger confirm alert at (625, 199) on xpath=//button[@onclick='confirmbox()']
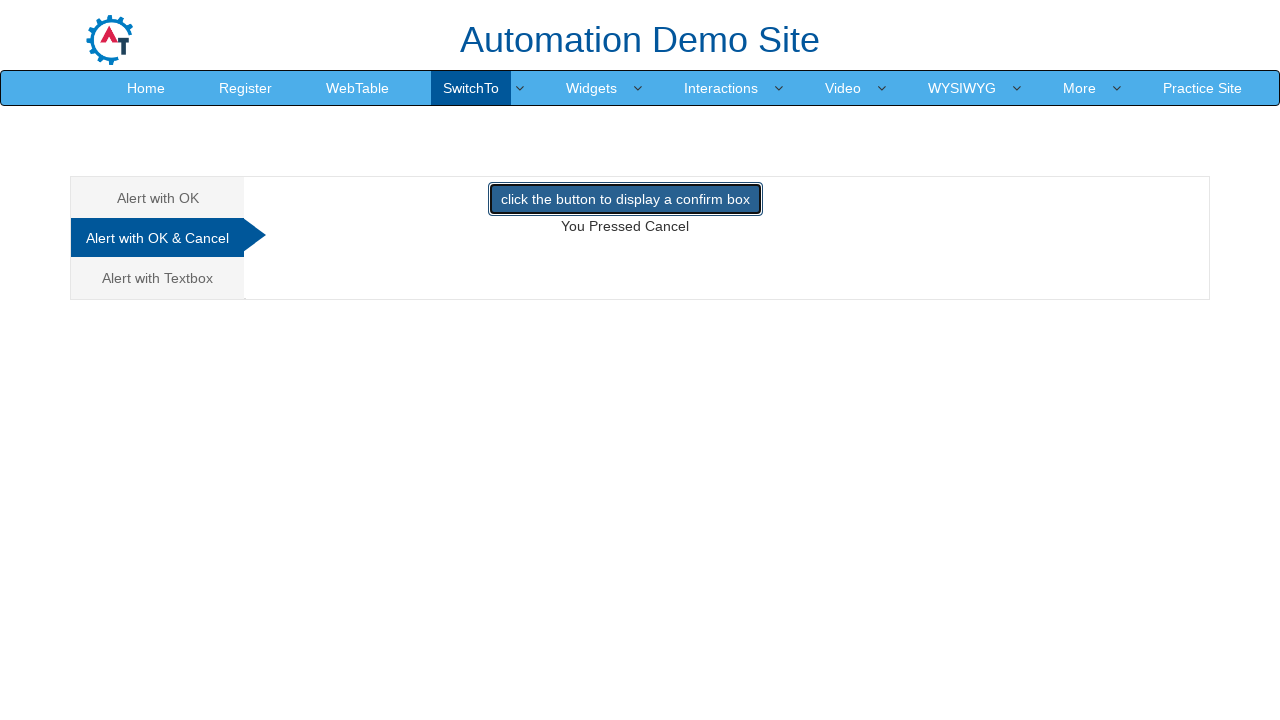

Set up dialog handler to dismiss confirm alert by clicking Cancel
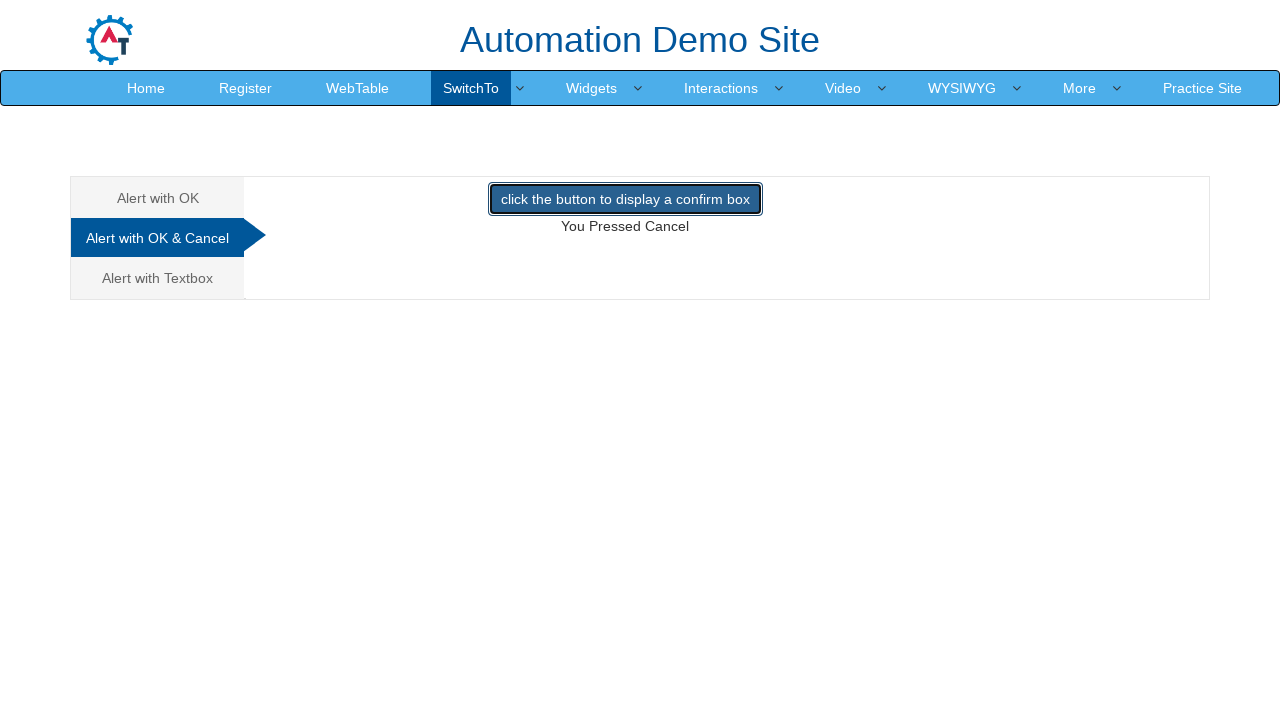

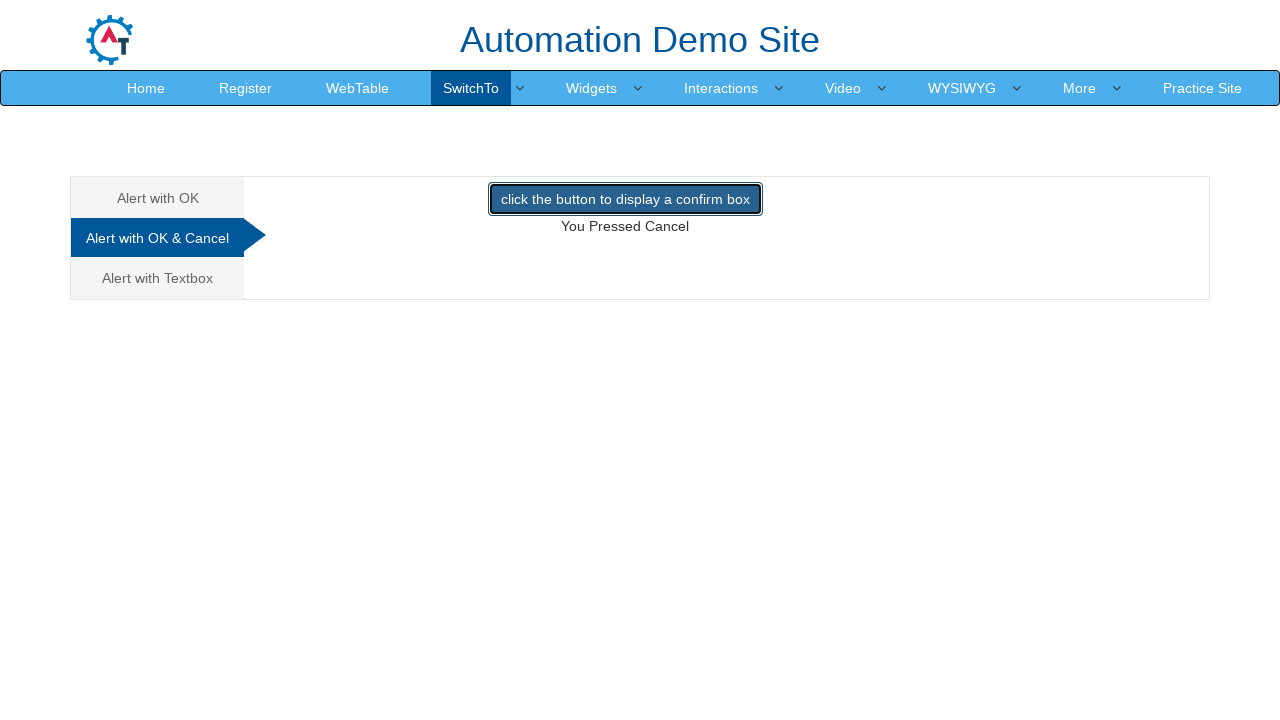